Tests the 12306 railway booking site by manipulating the train date input field - removing readonly attribute and setting a specific date value

Starting URL: https://www.12306.cn/index/

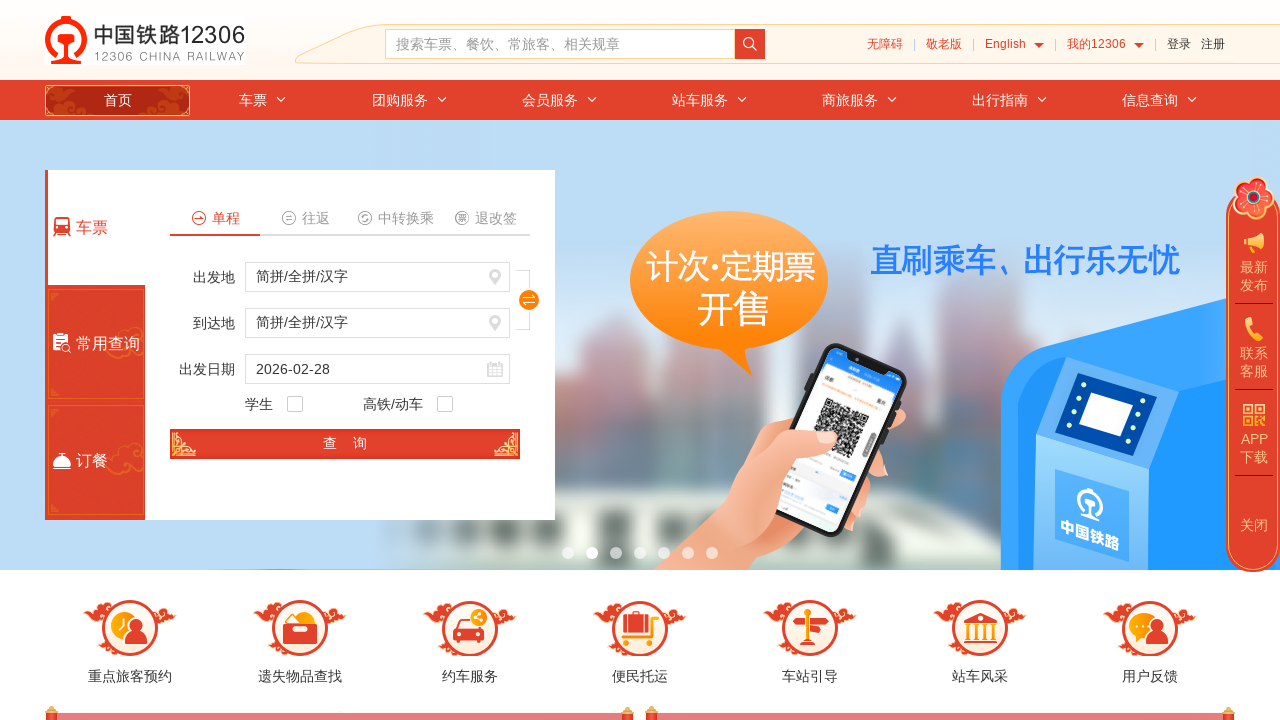

Removed readonly attribute from train date input field
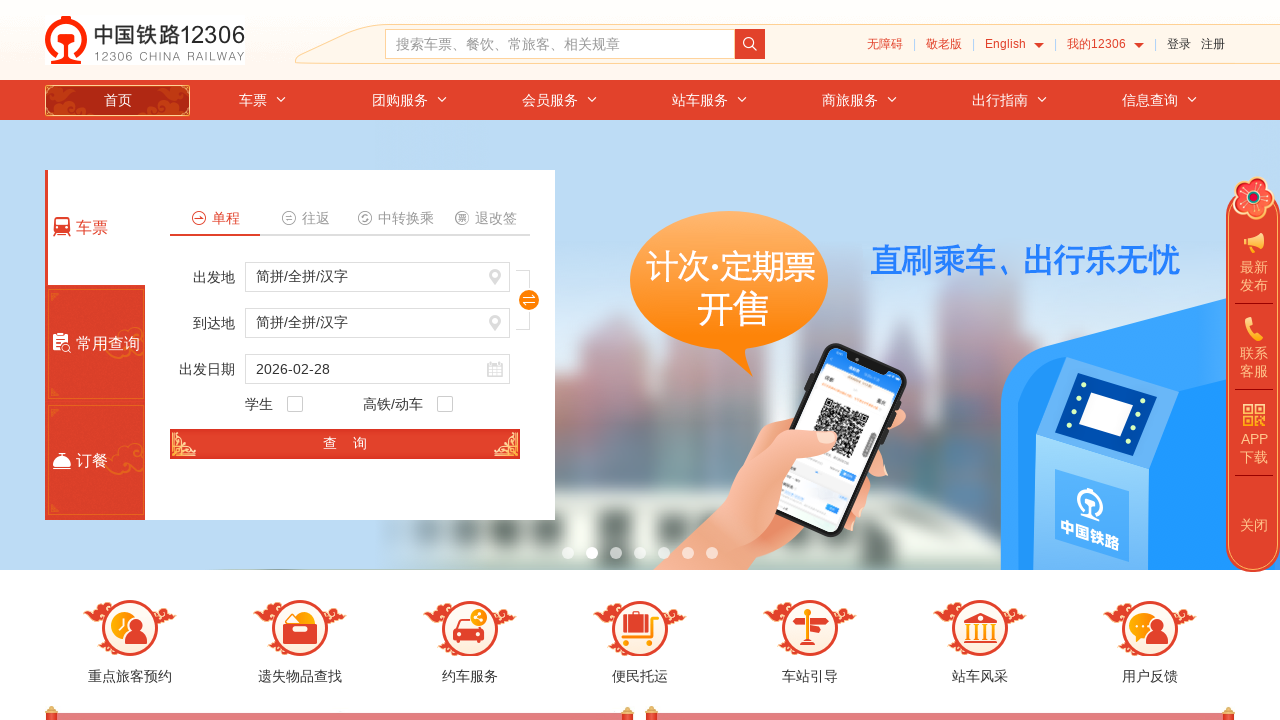

Set train date input field value to 2024-06-15
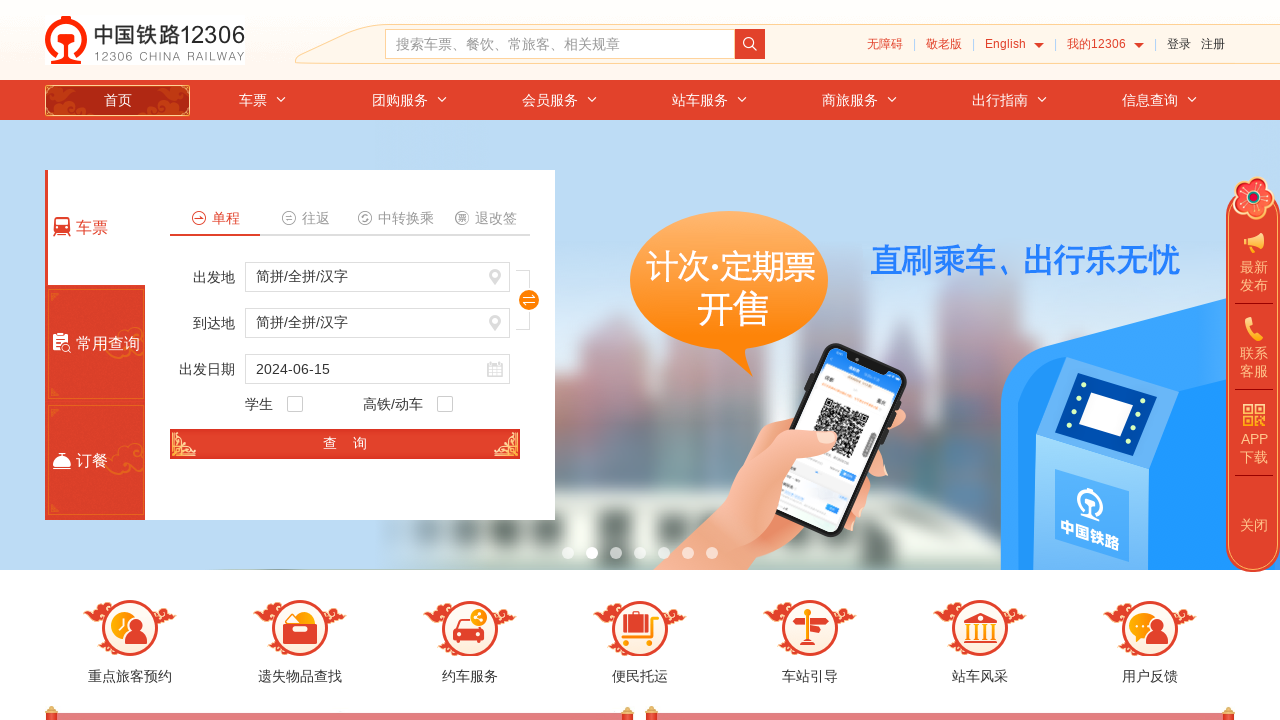

Waited 1 second to observe date change result
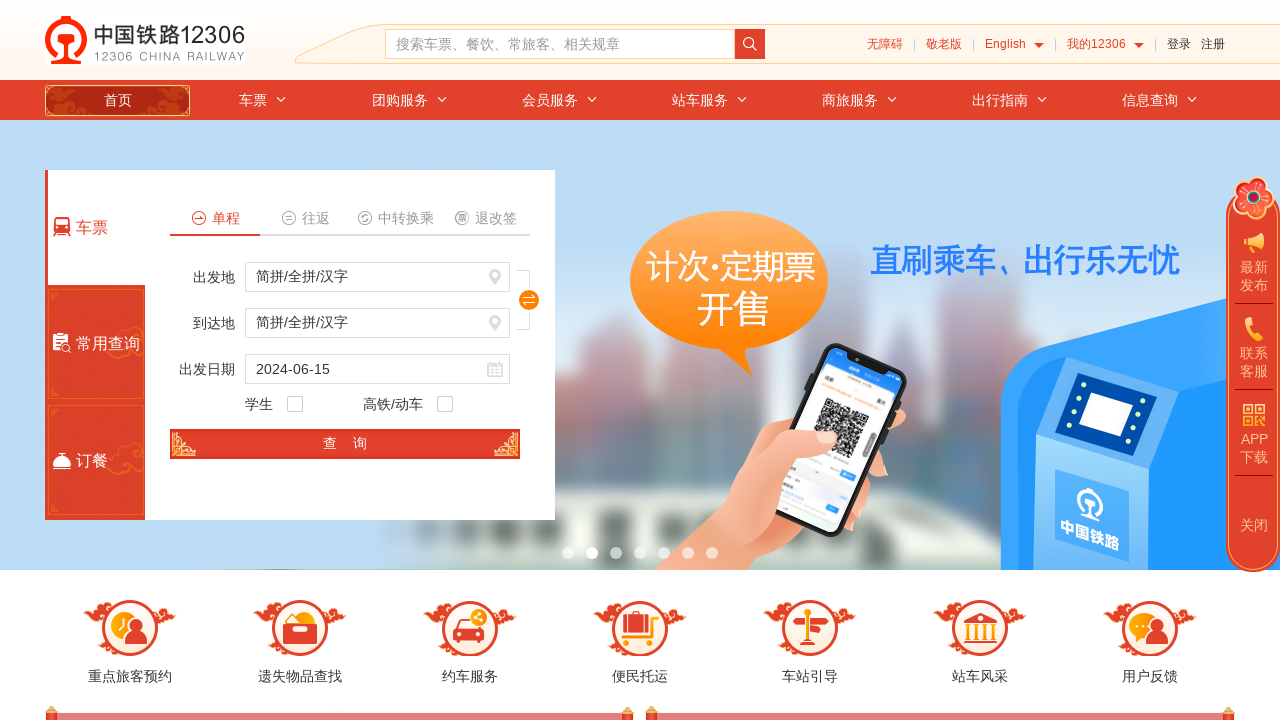

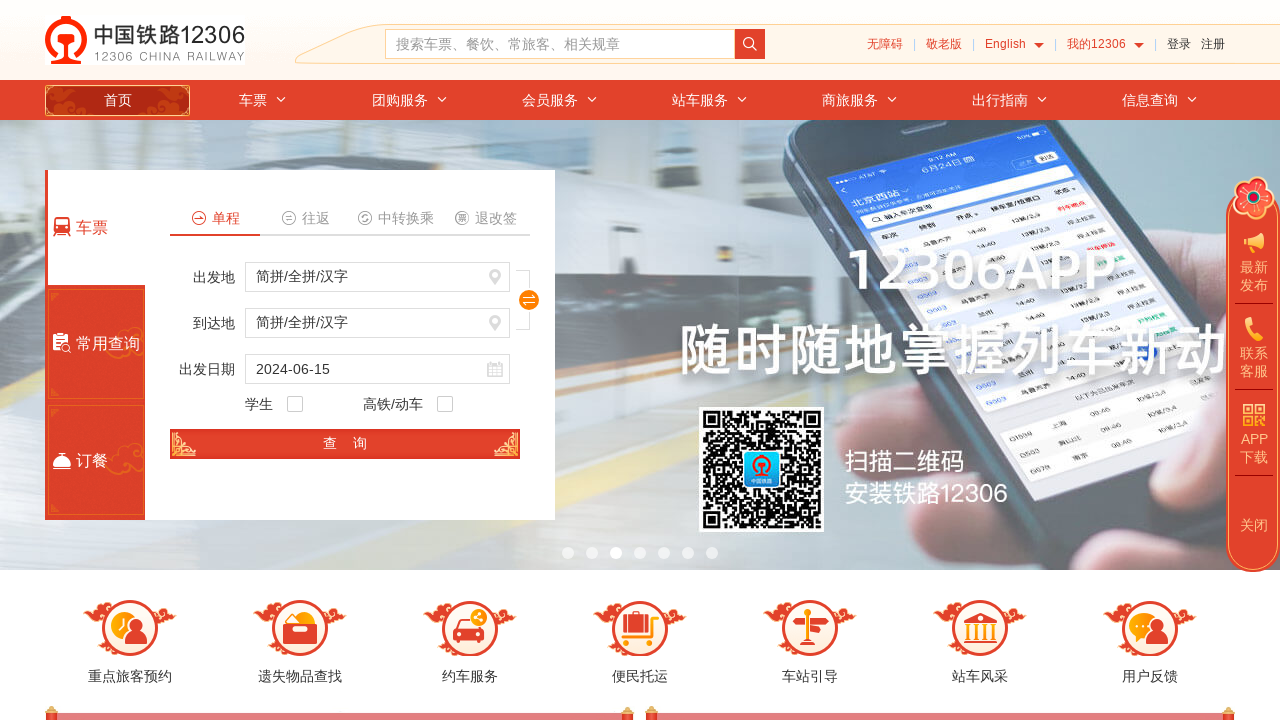